Tests deleting a person from the list by clicking the delete icon on the first person entry

Starting URL: https://uljanovs.github.io/site/tasks/list_of_people_with_jobs.html

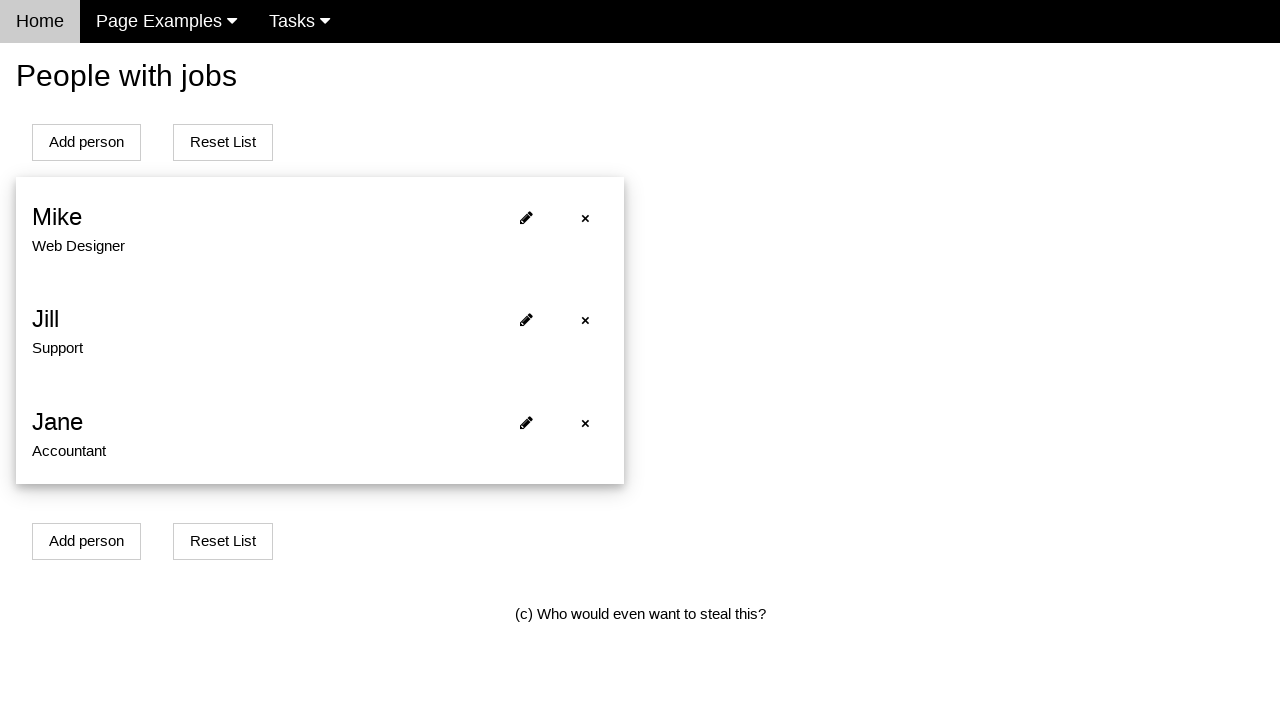

Navigated to list of people with jobs page
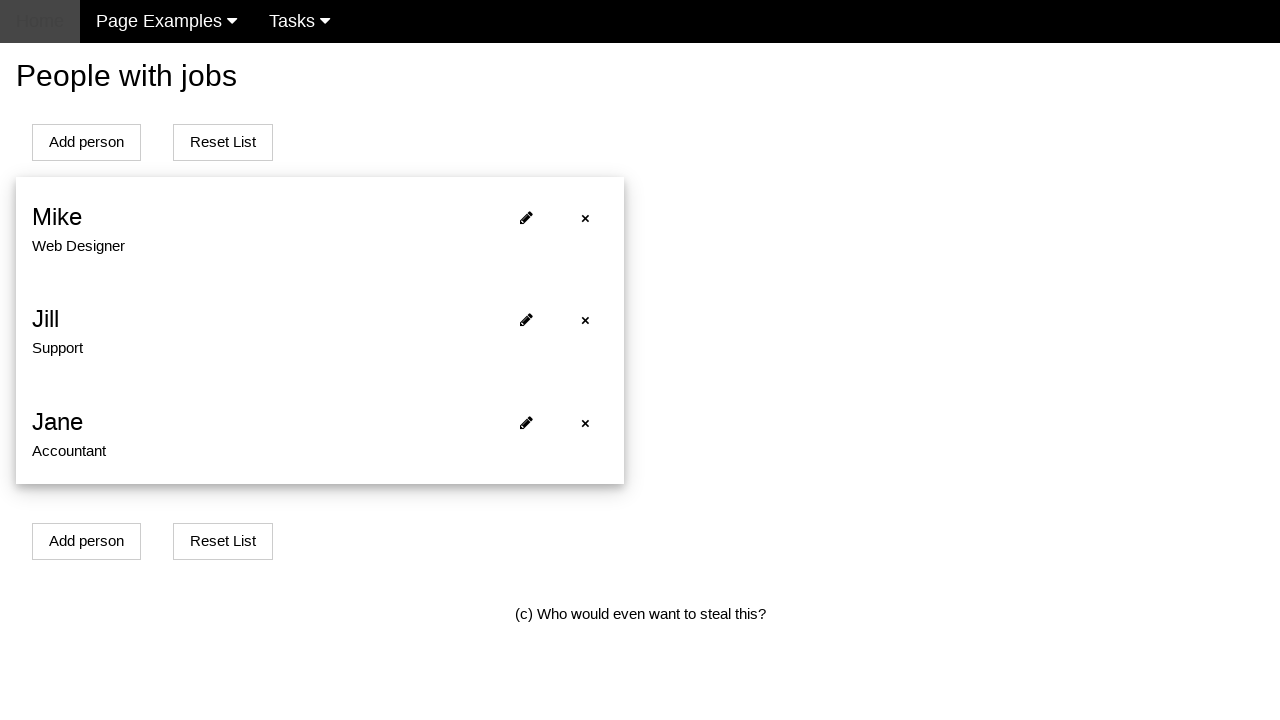

Clicked delete icon on first person entry at (585, 218) on #person0 span:nth-child(1)
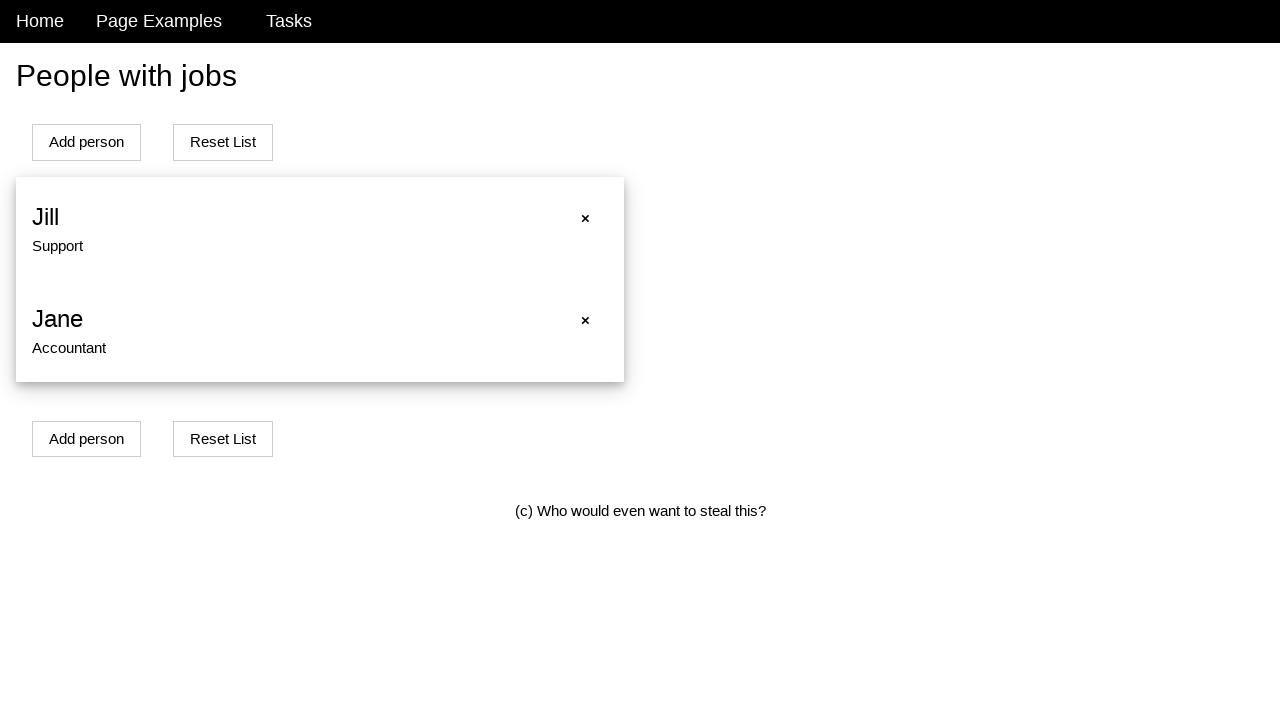

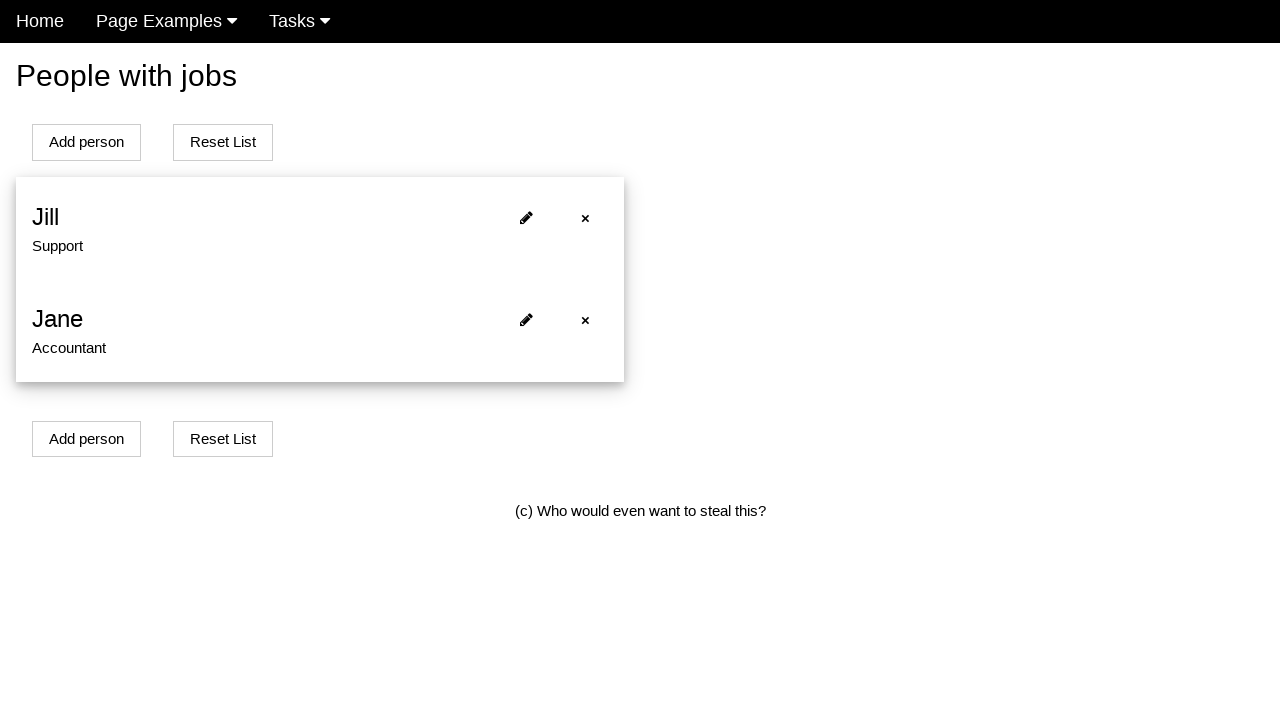